Tests passenger dropdown functionality by clicking to open the dropdown, incrementing adult, child, and infant counts multiple times through a loop, then closing and verifying the final selection.

Starting URL: https://rahulshettyacademy.com/dropdownsPractise/

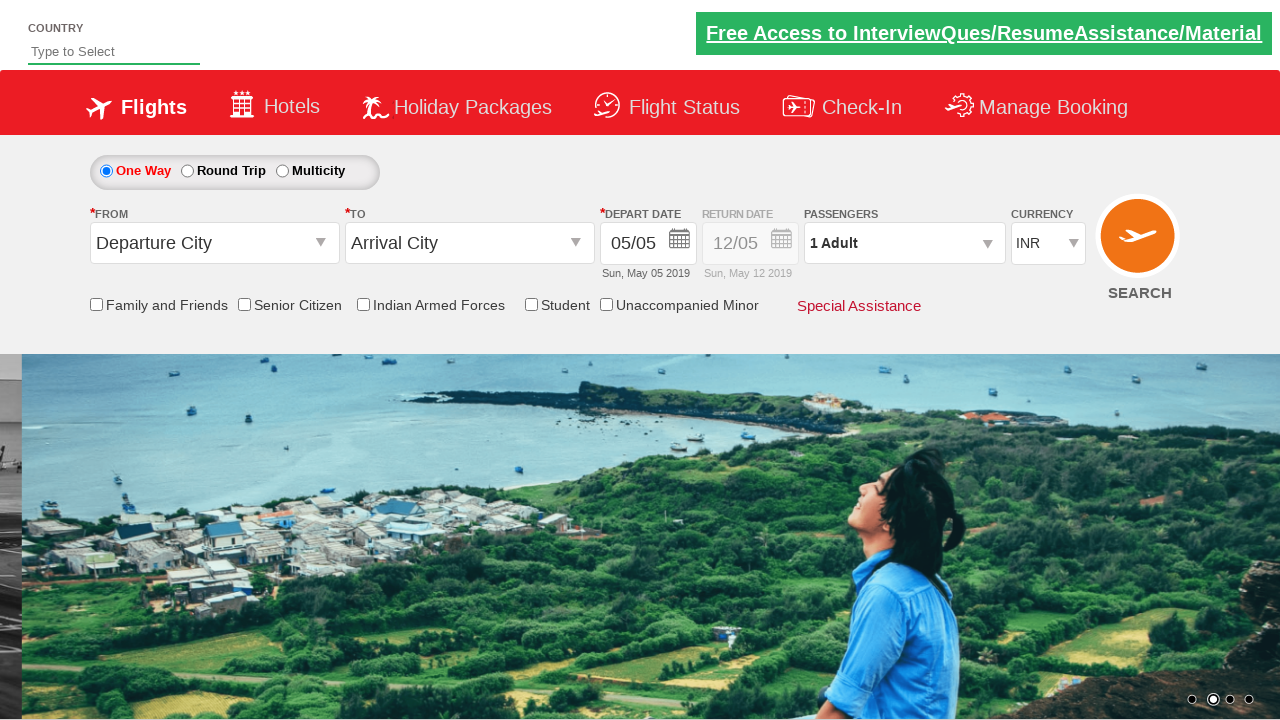

Clicked on passenger info dropdown to open it at (904, 243) on #divpaxinfo
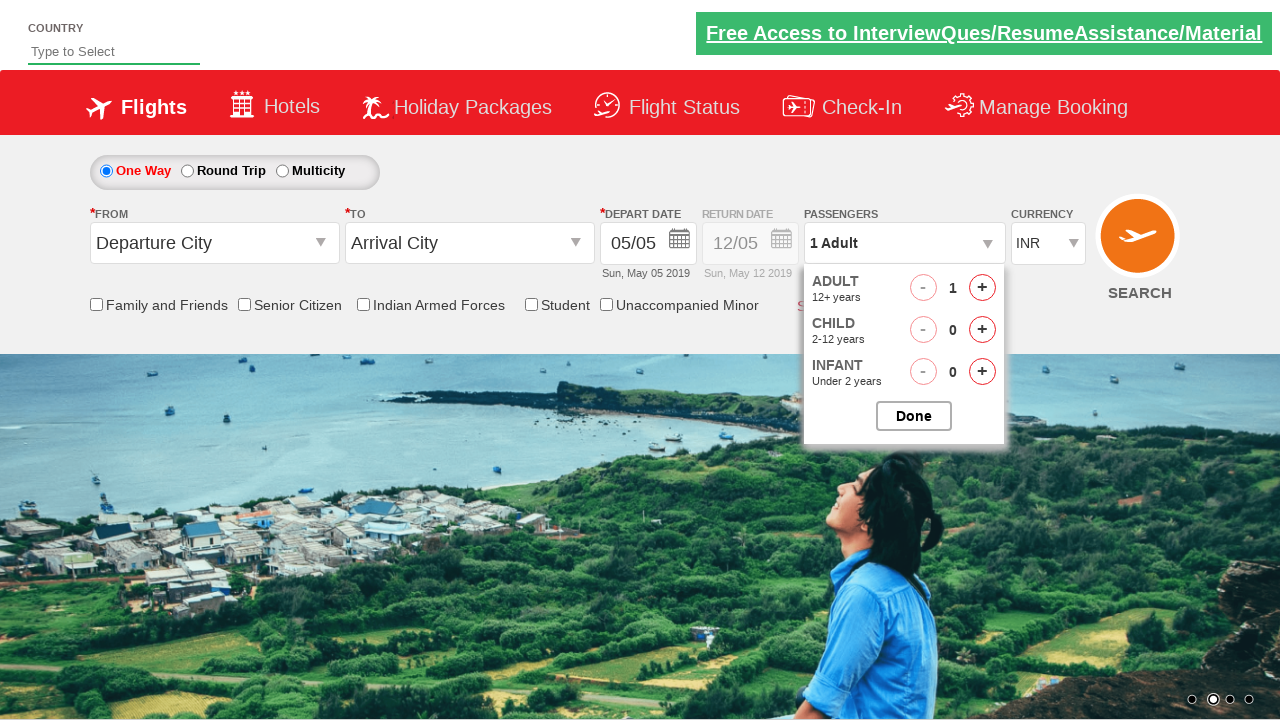

Passenger dropdown opened and increment buttons are visible
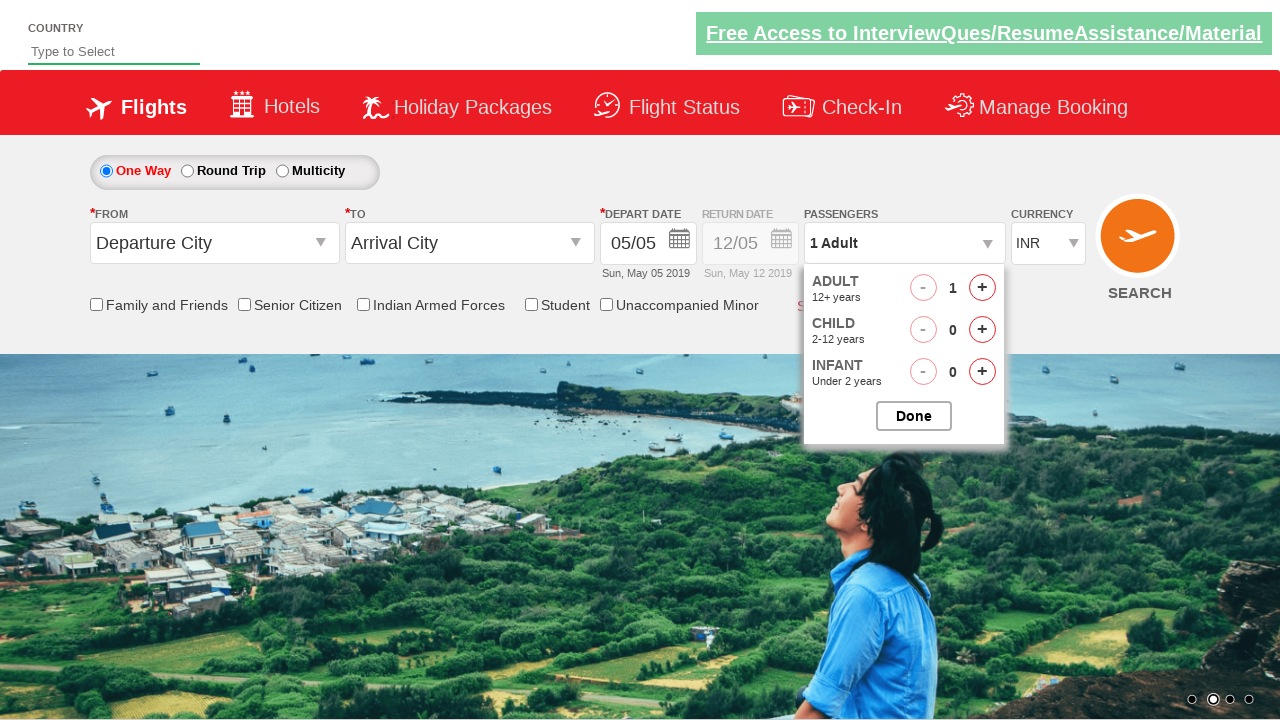

Incremented adult count (iteration 1 of 4) at (982, 288) on #hrefIncAdt
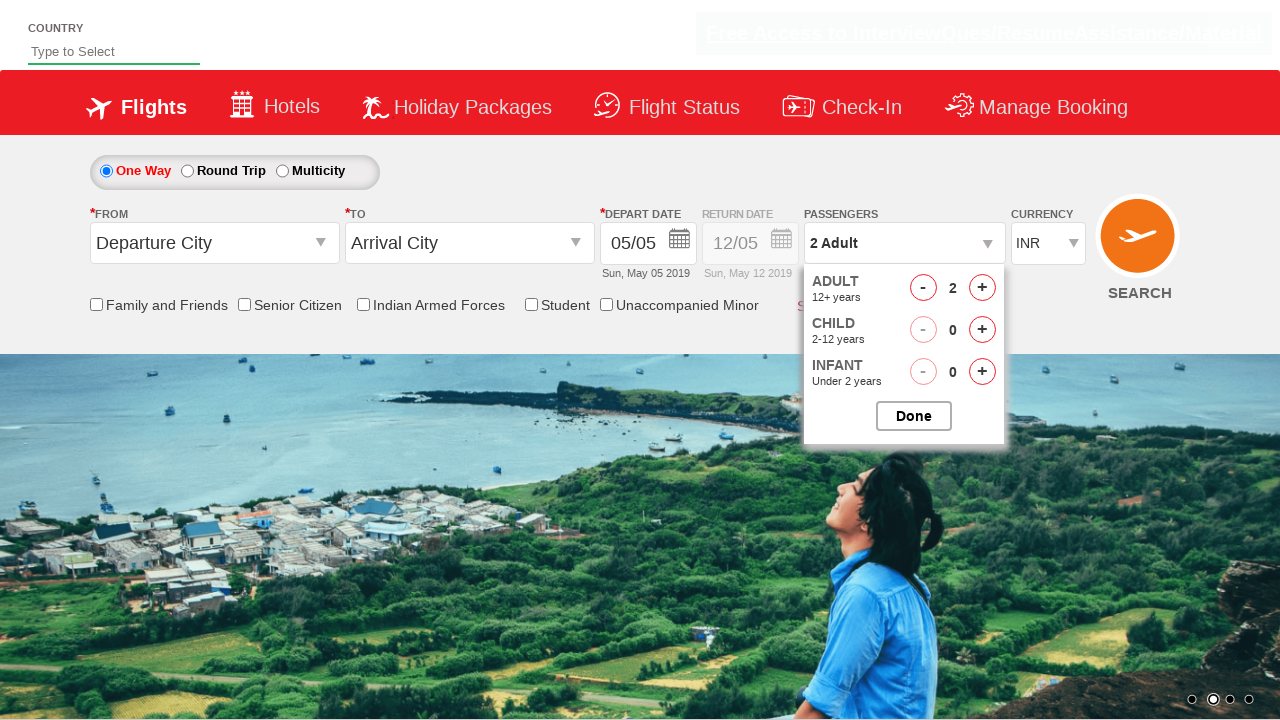

Incremented child count (iteration 1 of 4) at (982, 330) on #hrefIncChd
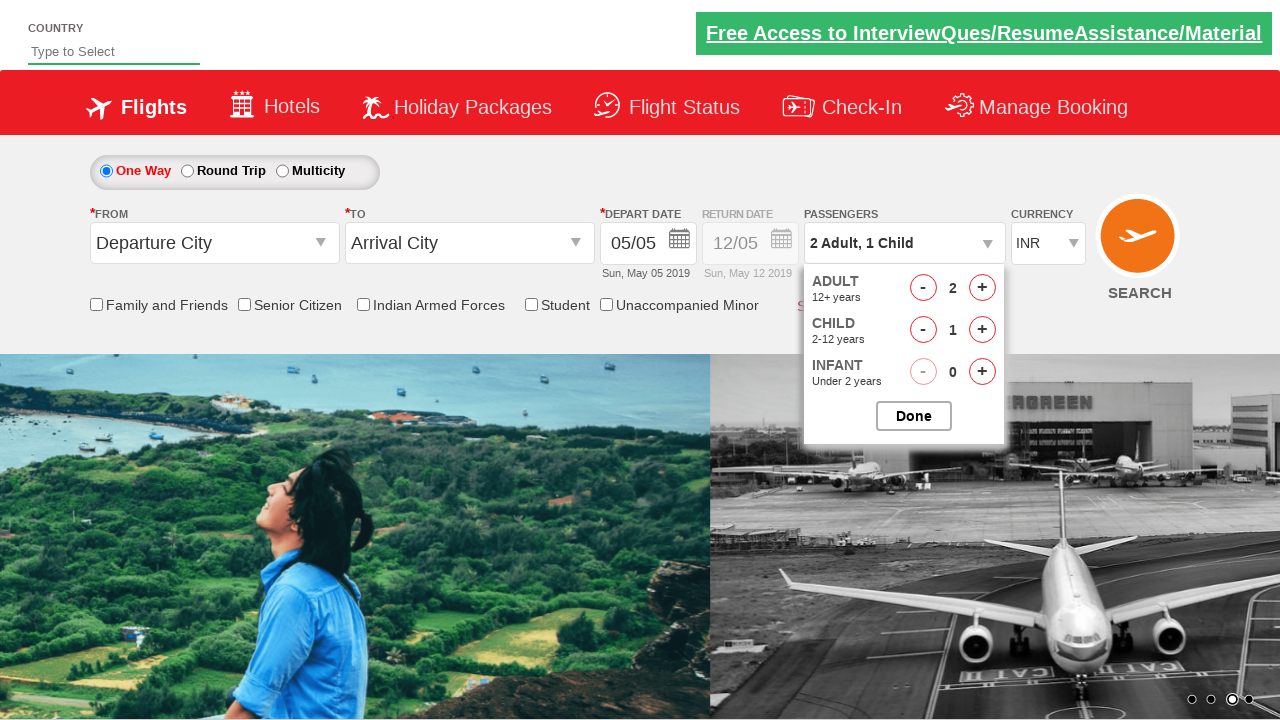

Incremented infant count (iteration 1 of 4) at (982, 372) on #hrefIncInf
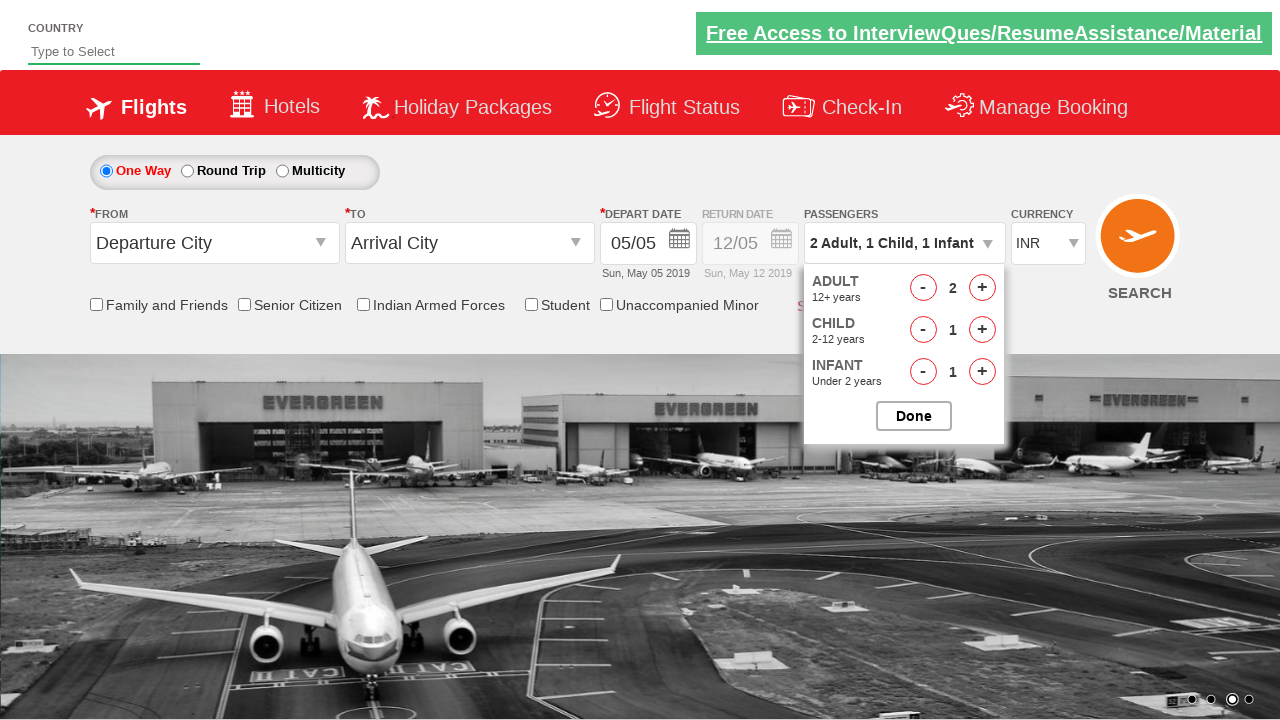

Incremented adult count (iteration 2 of 4) at (982, 288) on #hrefIncAdt
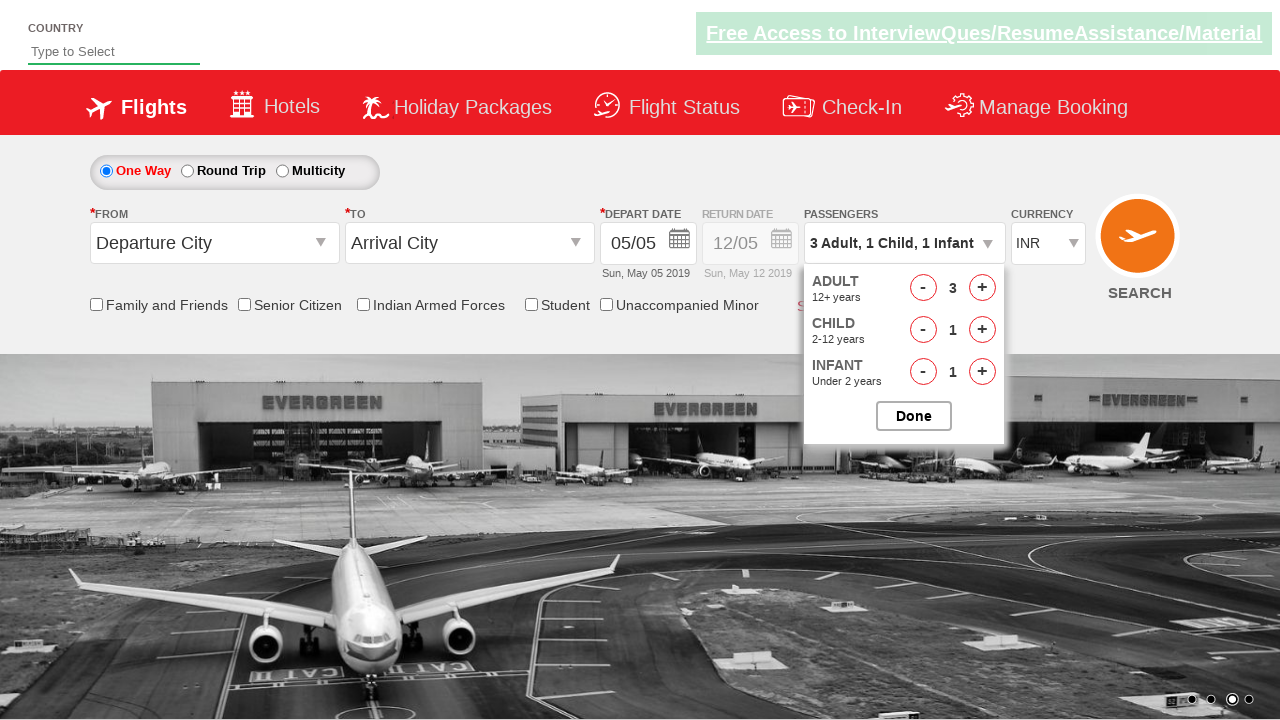

Incremented child count (iteration 2 of 4) at (982, 330) on #hrefIncChd
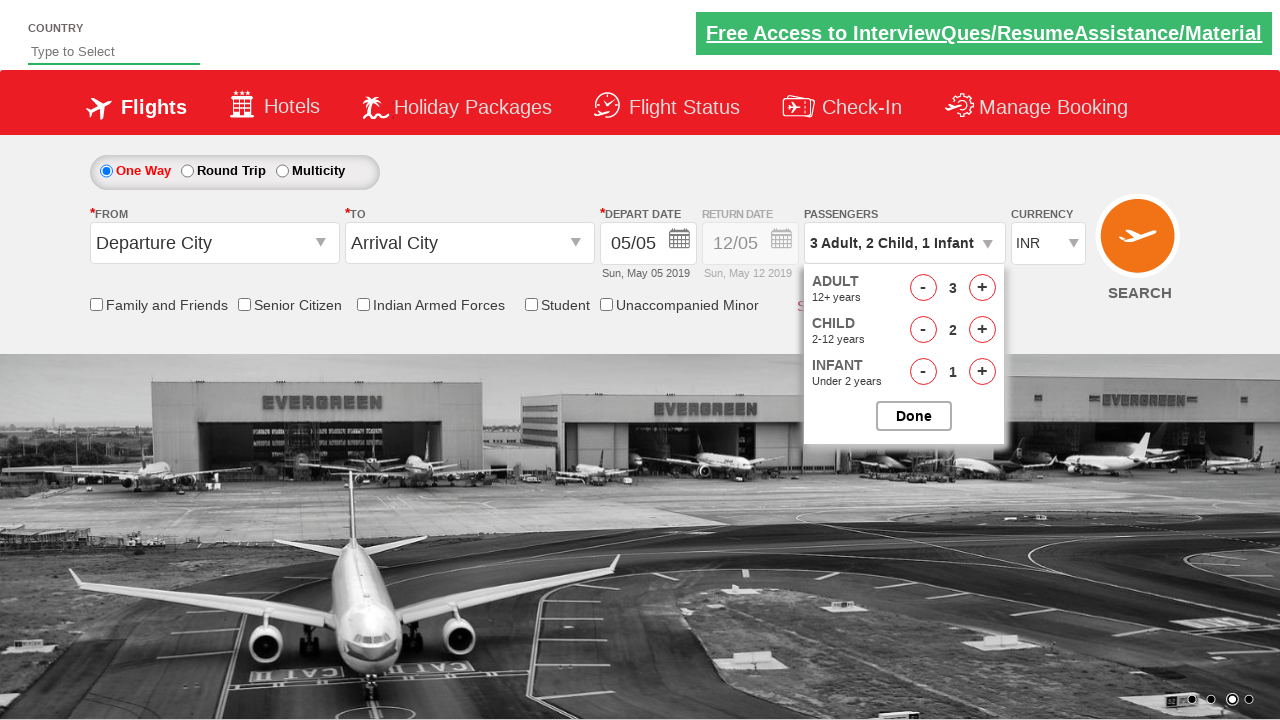

Incremented infant count (iteration 2 of 4) at (982, 372) on #hrefIncInf
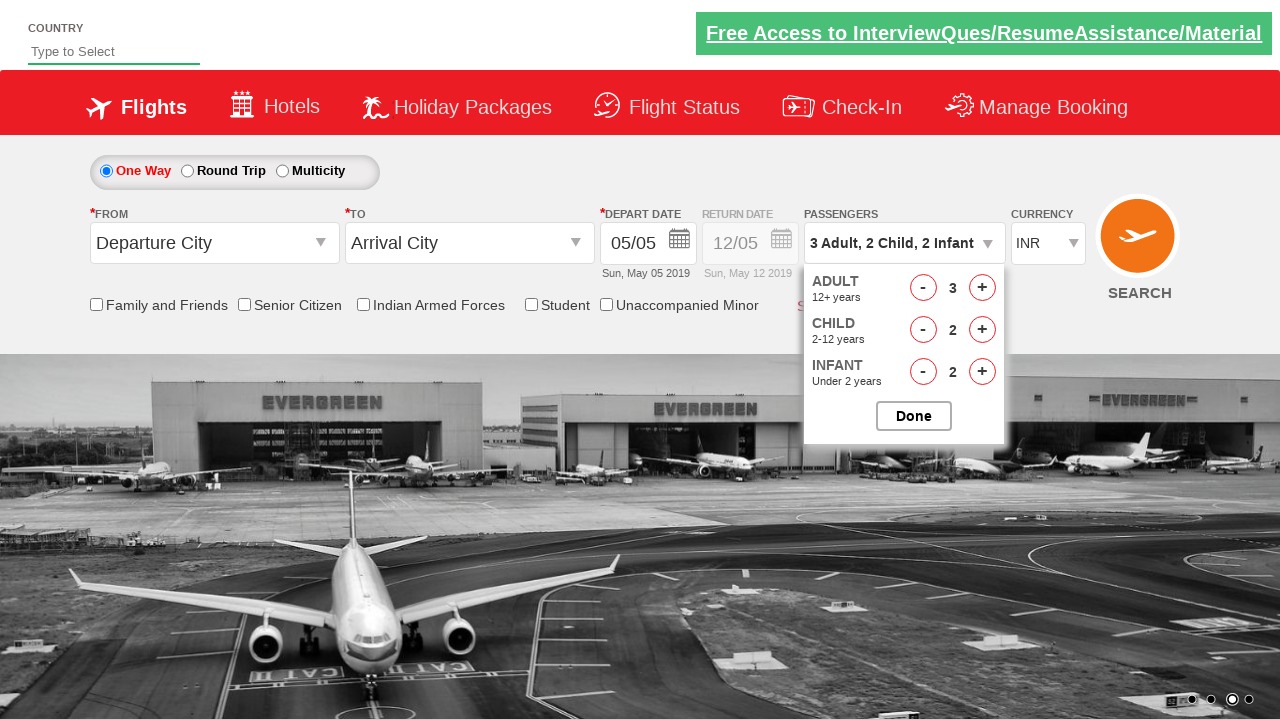

Incremented adult count (iteration 3 of 4) at (982, 288) on #hrefIncAdt
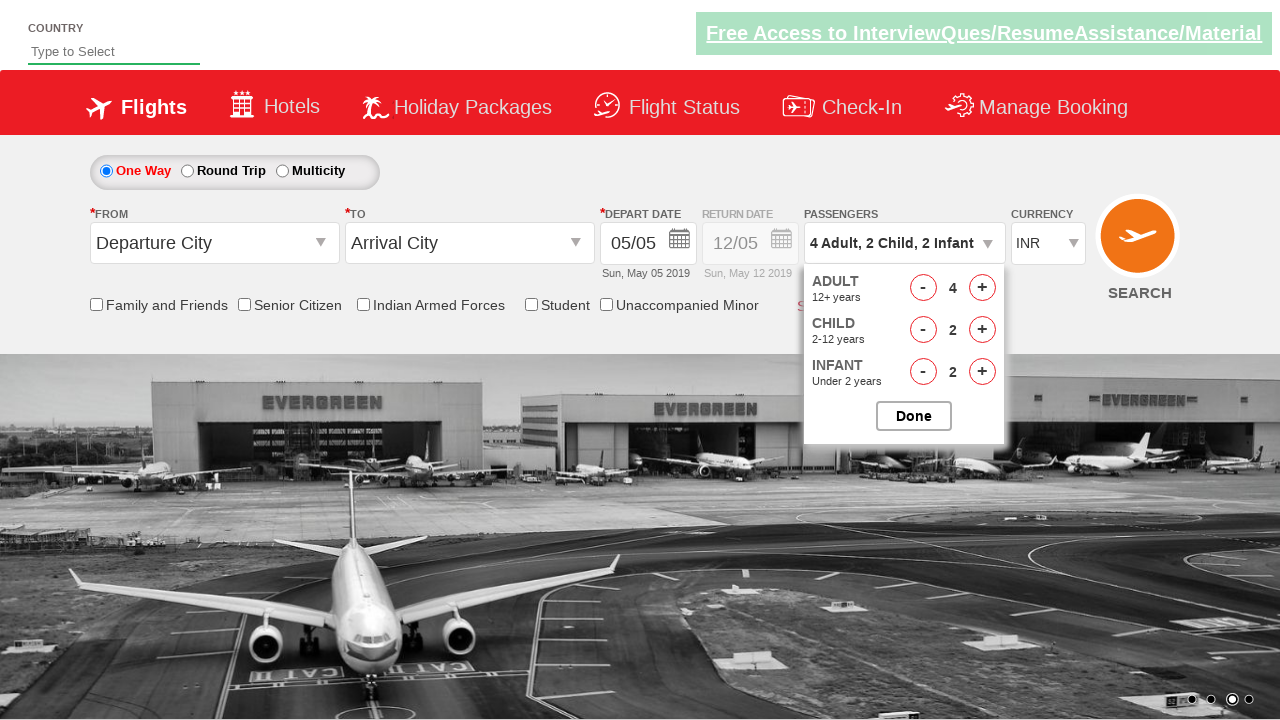

Incremented child count (iteration 3 of 4) at (982, 330) on #hrefIncChd
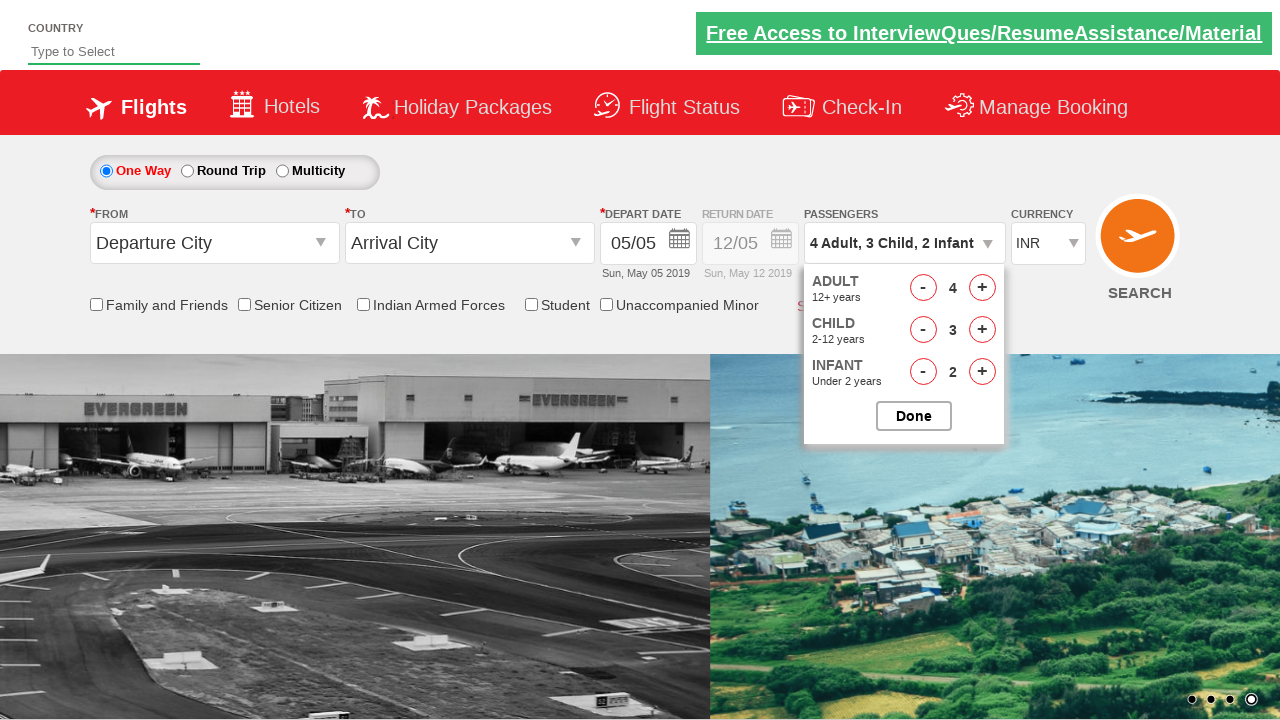

Incremented infant count (iteration 3 of 4) at (982, 372) on #hrefIncInf
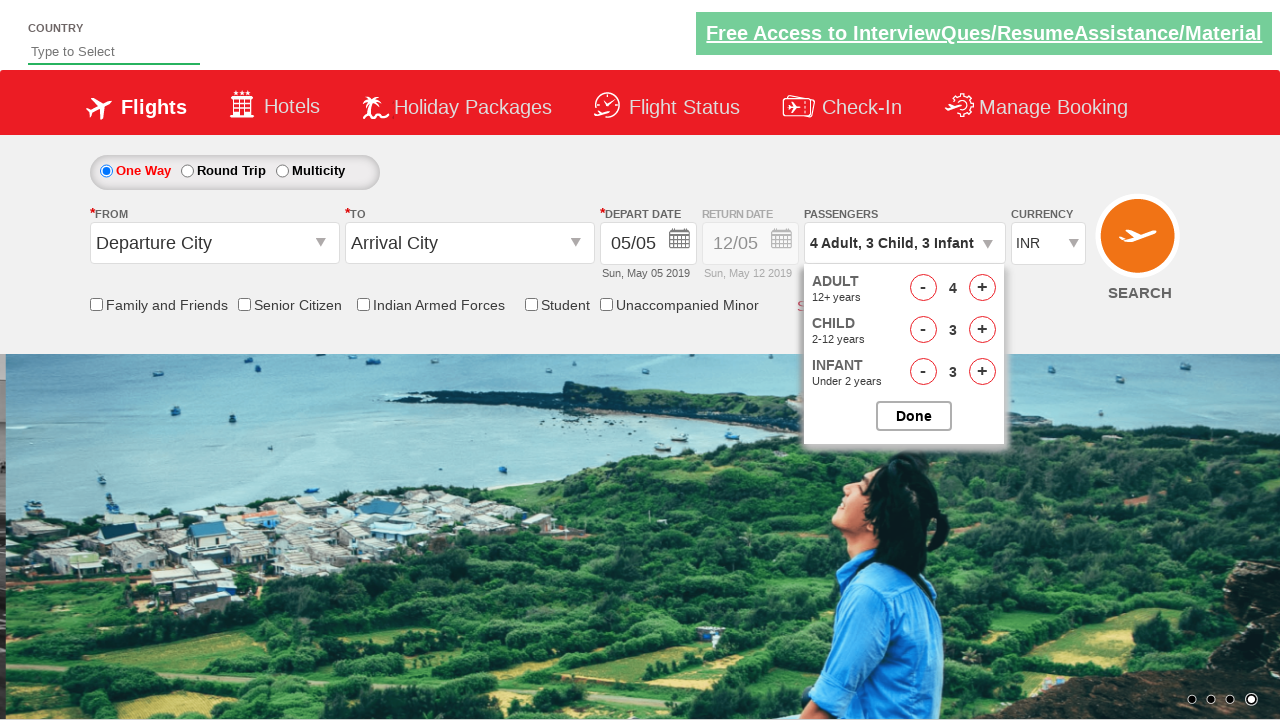

Incremented adult count (iteration 4 of 4) at (982, 288) on #hrefIncAdt
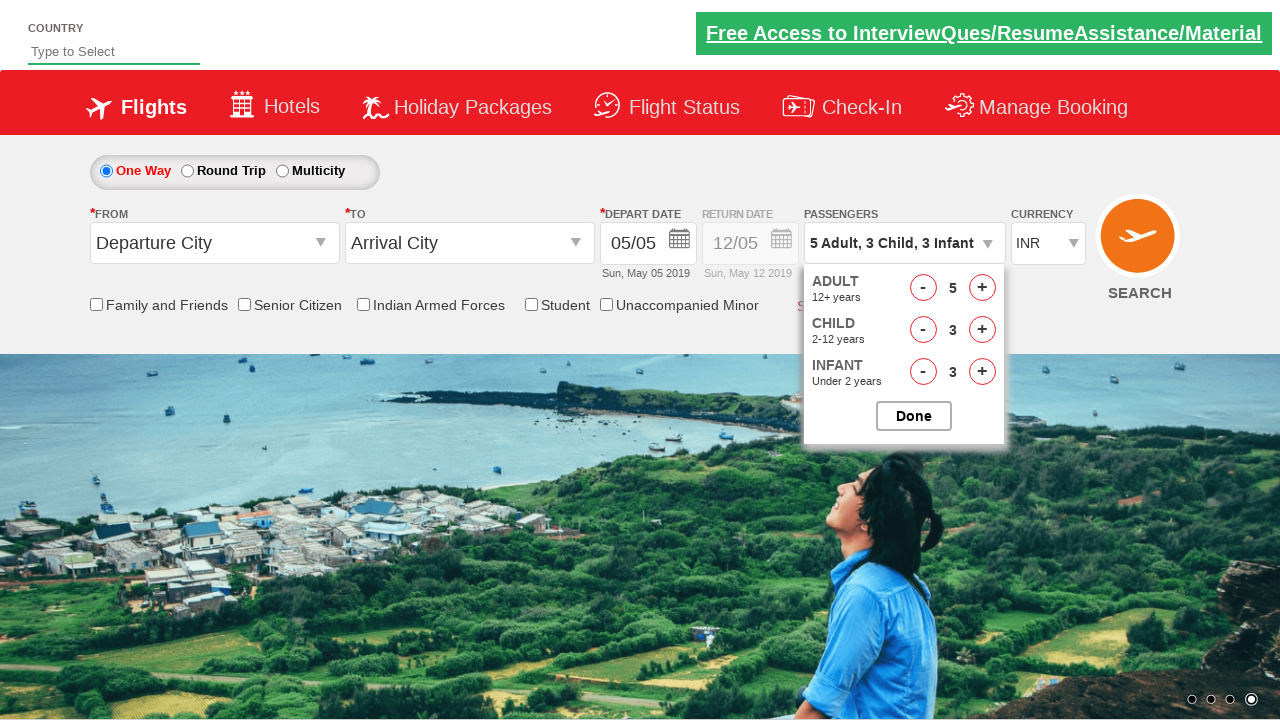

Incremented child count (iteration 4 of 4) at (982, 330) on #hrefIncChd
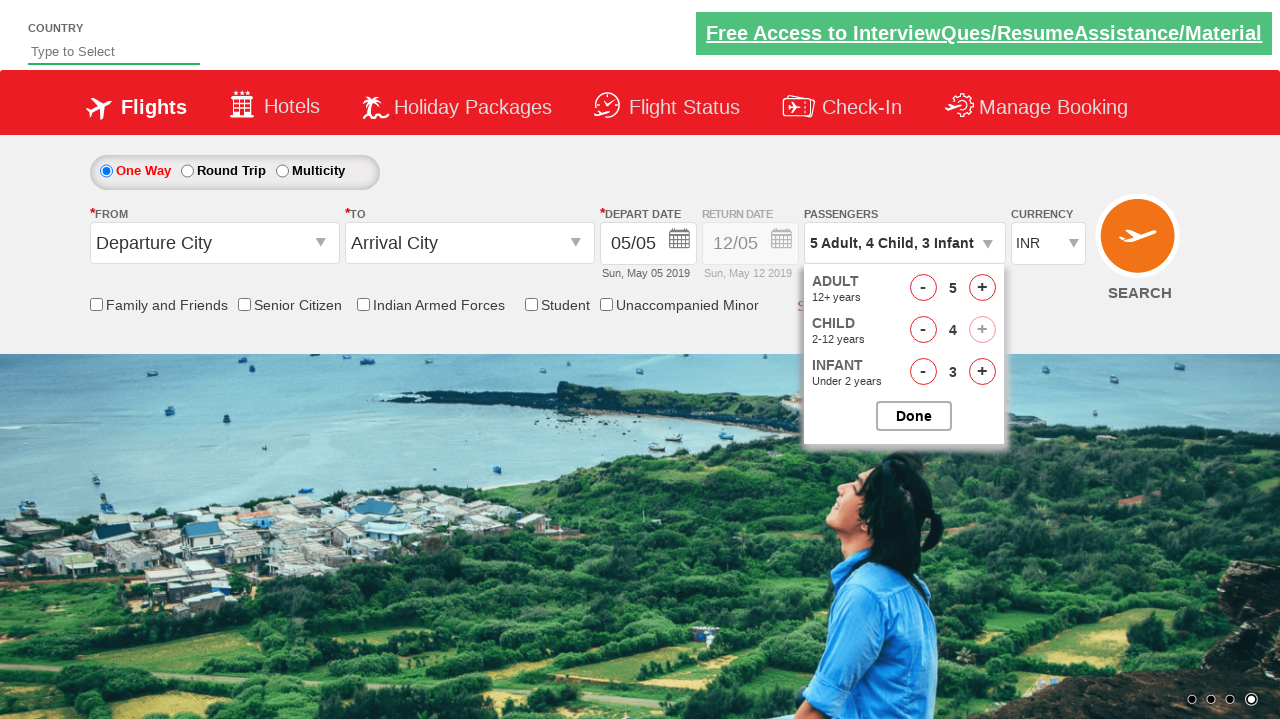

Incremented infant count (iteration 4 of 4) at (982, 372) on #hrefIncInf
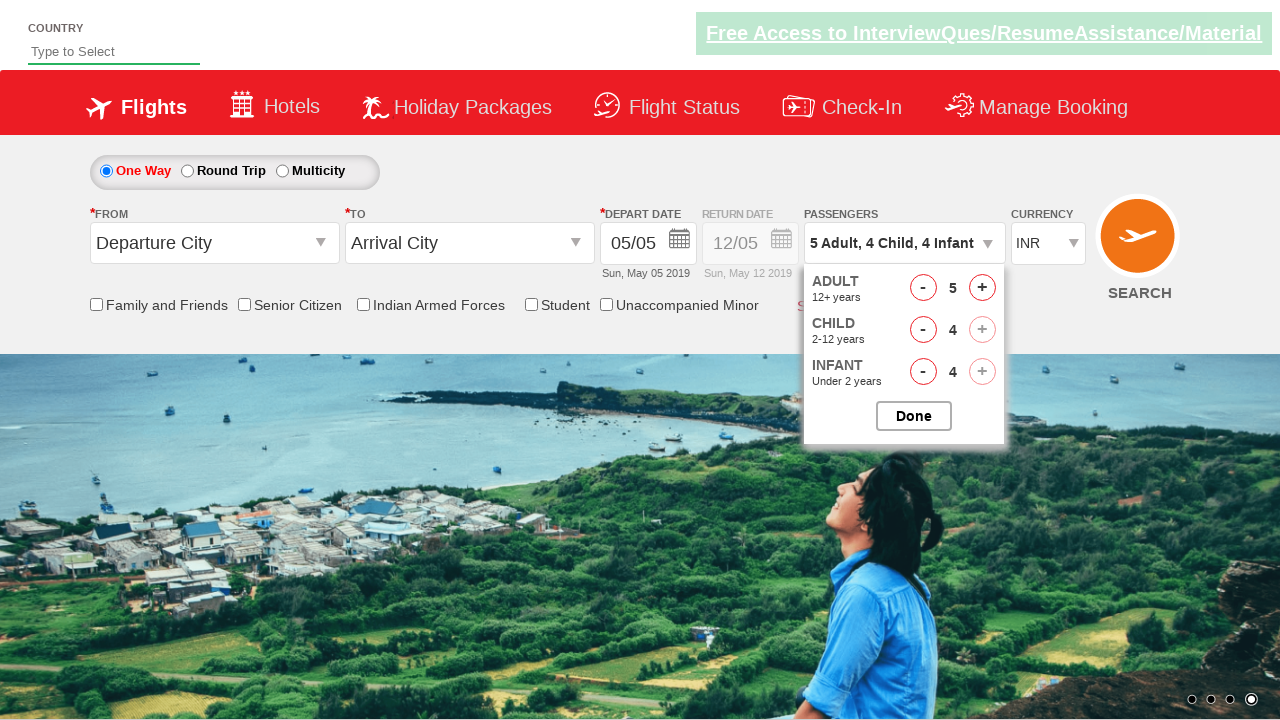

Closed the passenger dropdown at (914, 416) on #btnclosepaxoption
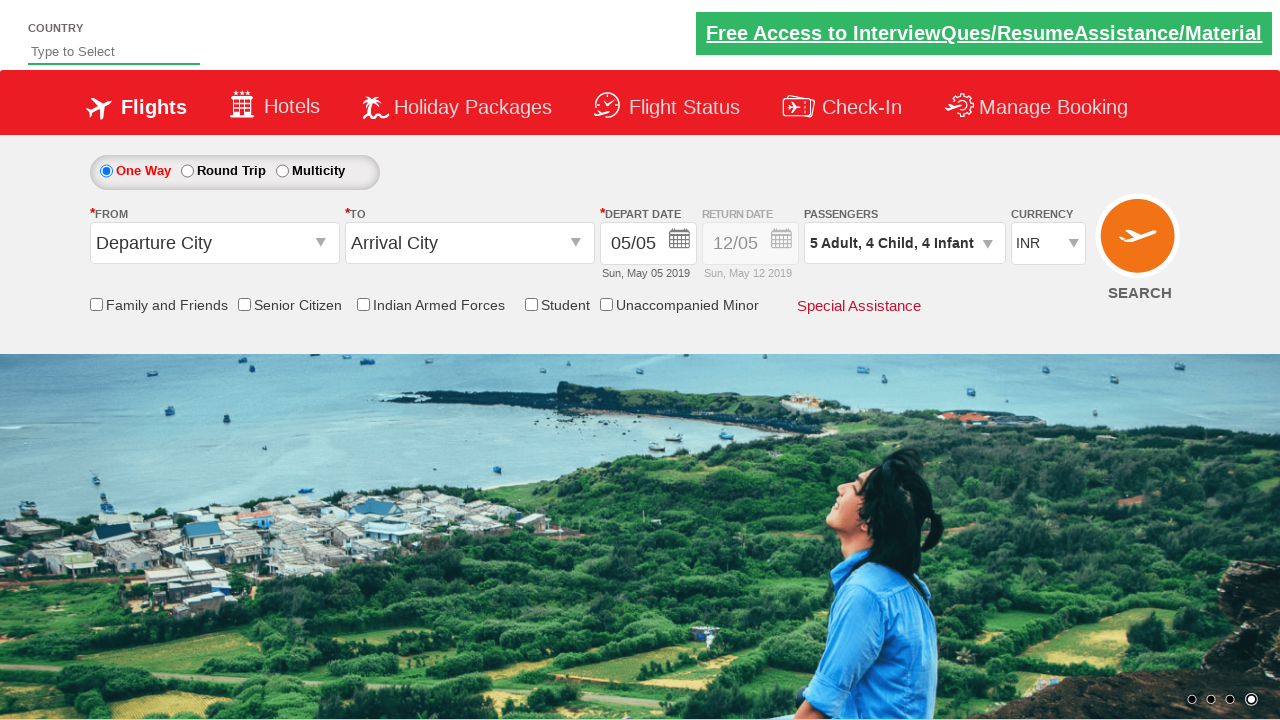

Verified dropdown closed and final passenger selection is visible
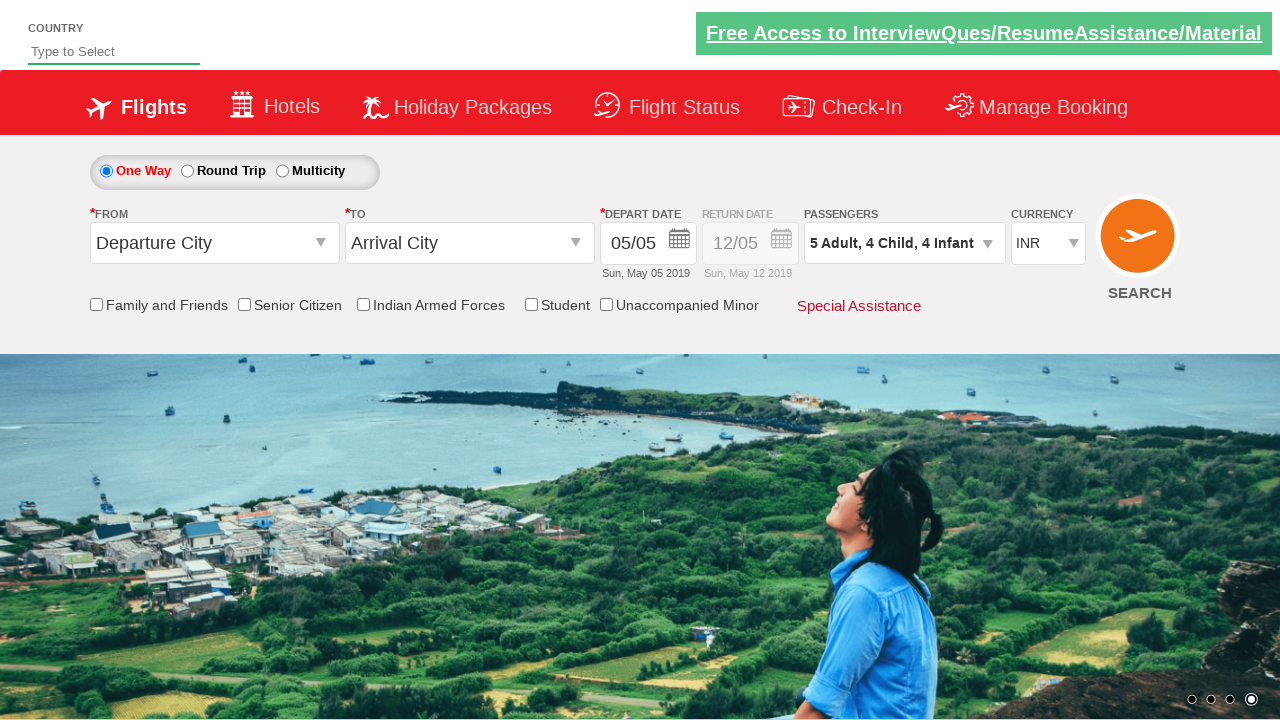

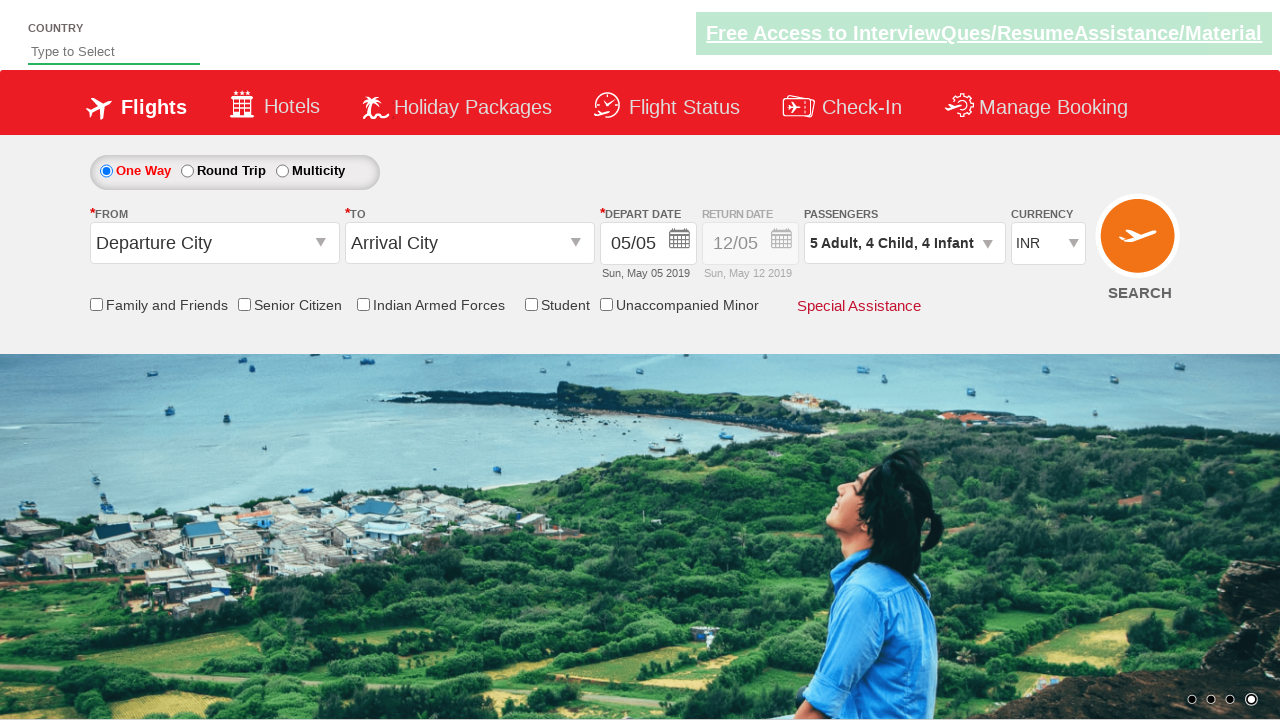